Tests that the suggestion dropdown box appears when clicking on the "Near a city" search field.

Starting URL: https://bcparks.ca/

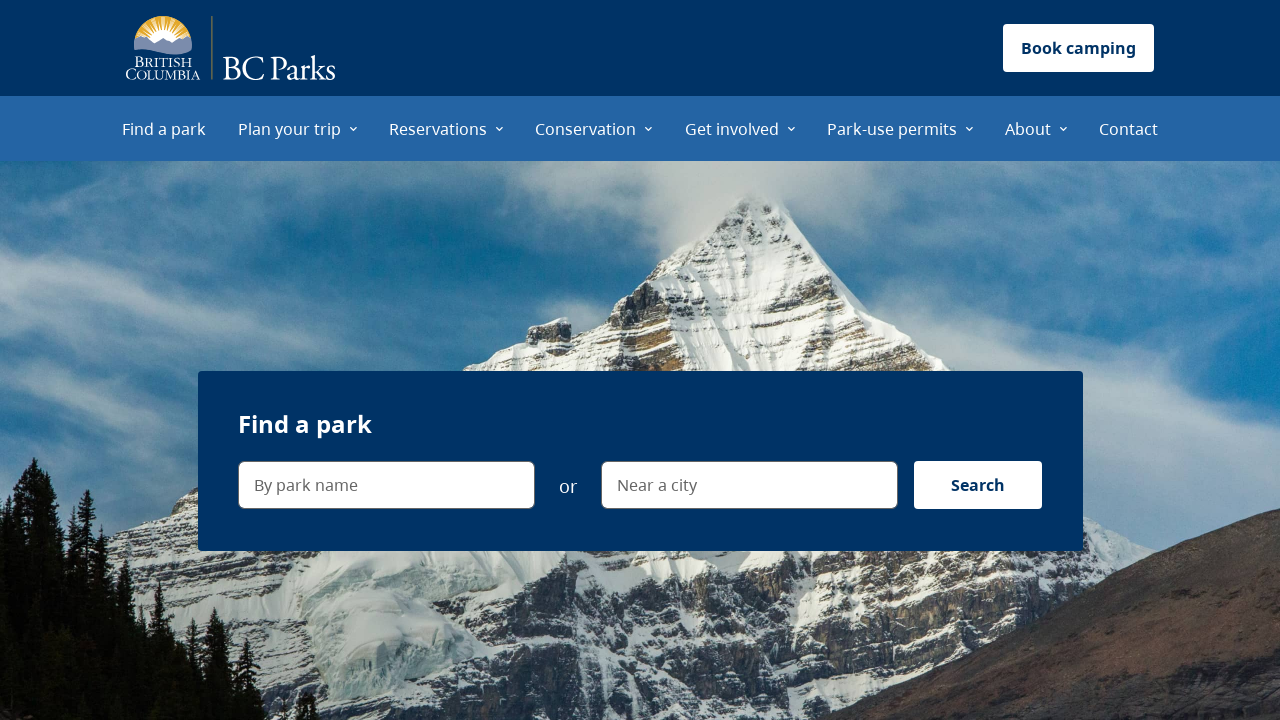

Clicked on 'Find a park' menu item at (164, 128) on internal:role=menuitem[name="Find a park"i]
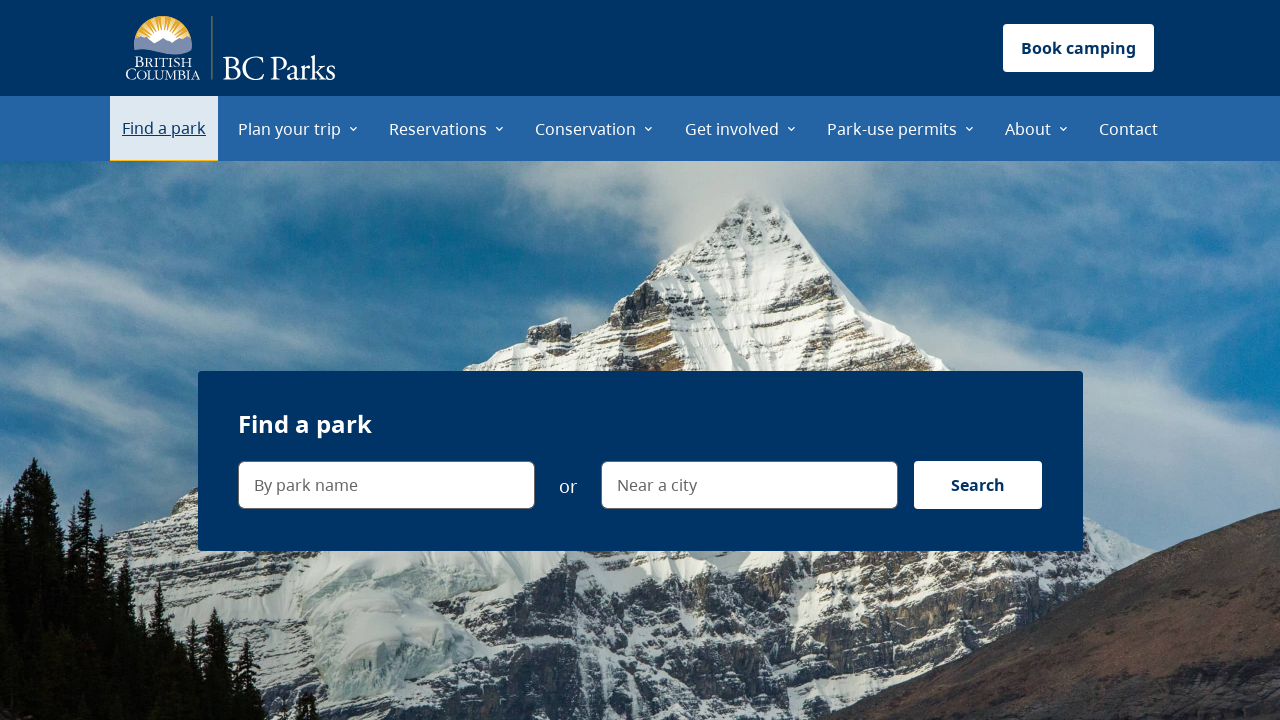

Page fully loaded (networkidle state reached)
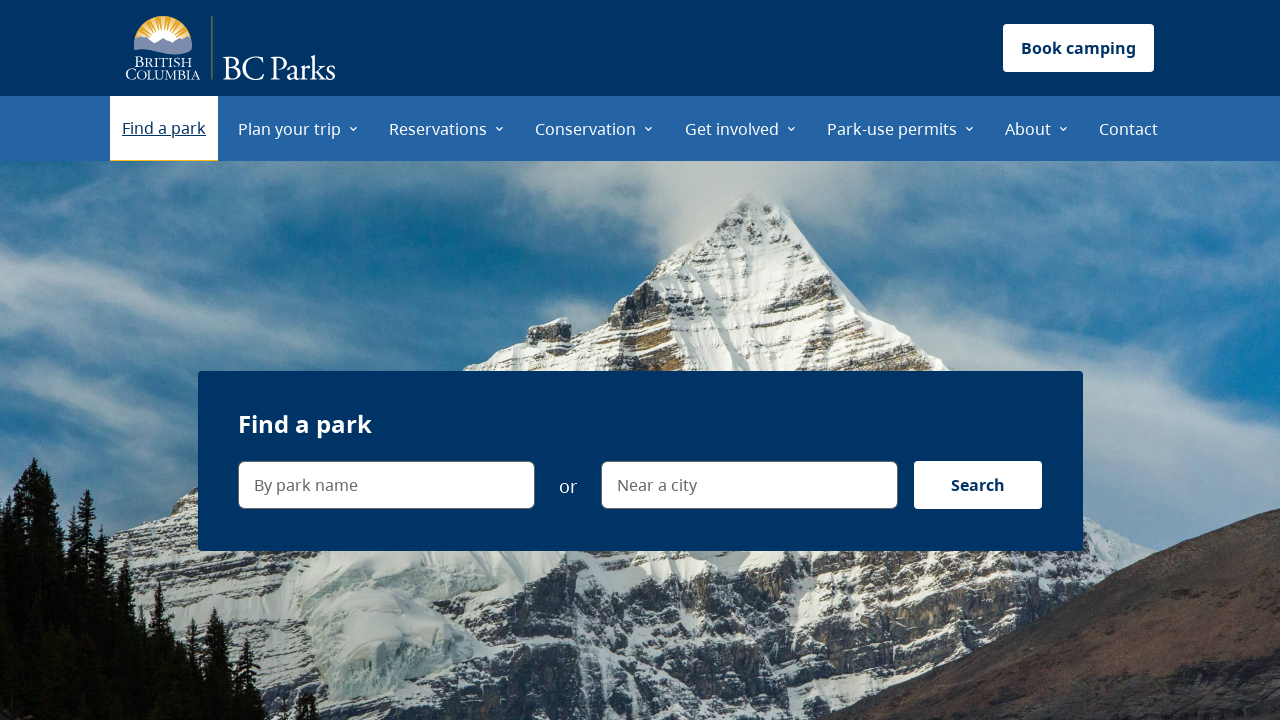

Clicked on 'Near a city' search field at (906, 210) on internal:label="Near a city"i
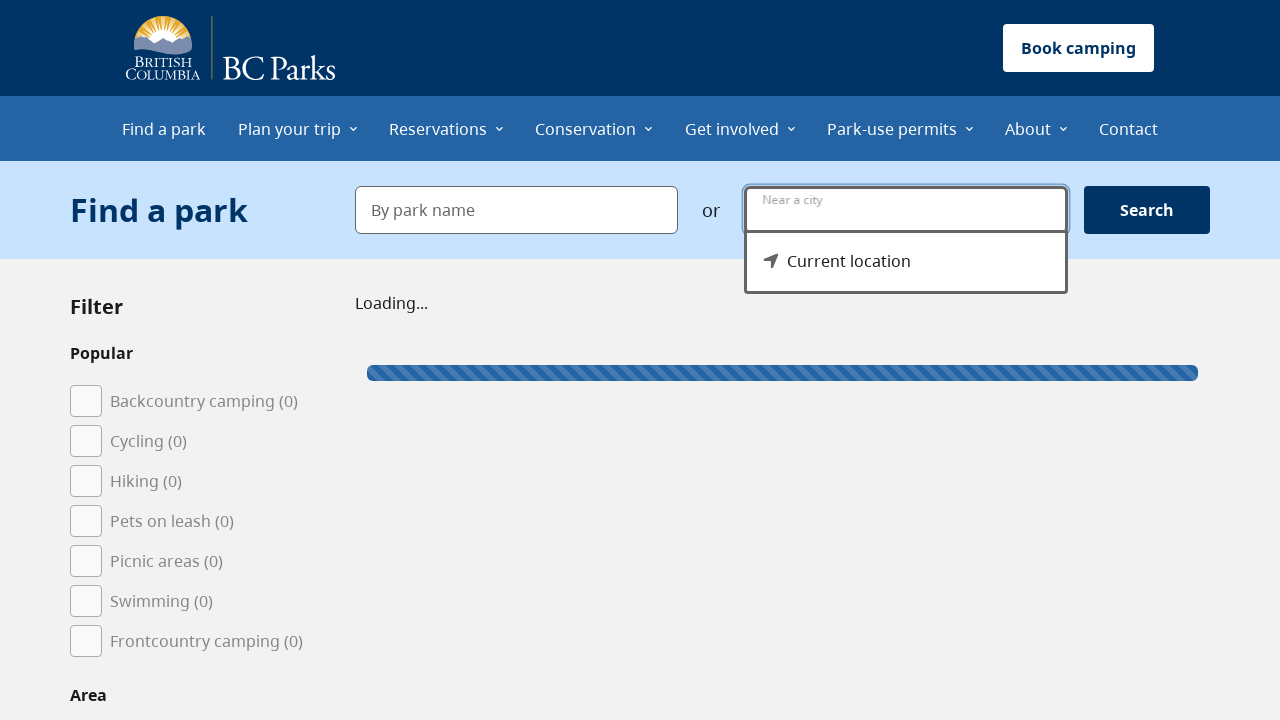

Suggestion dropdown menu became visible
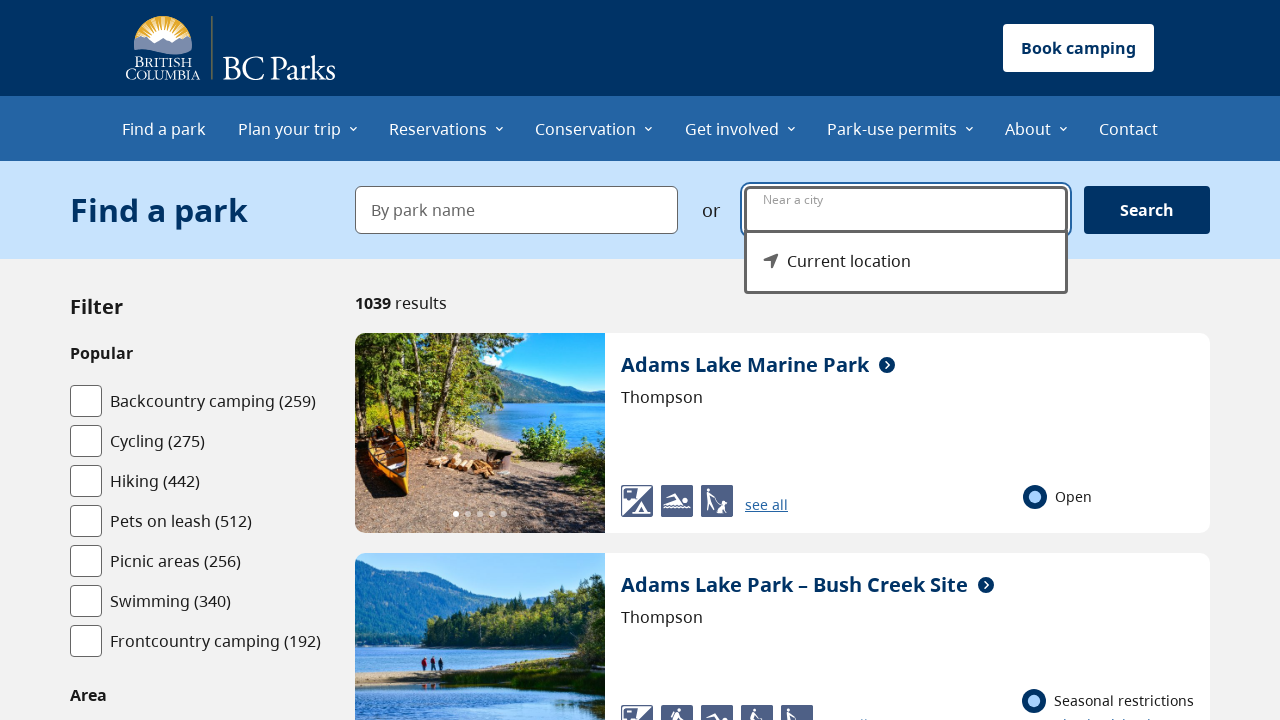

'Current location' option is visible in the suggestion box
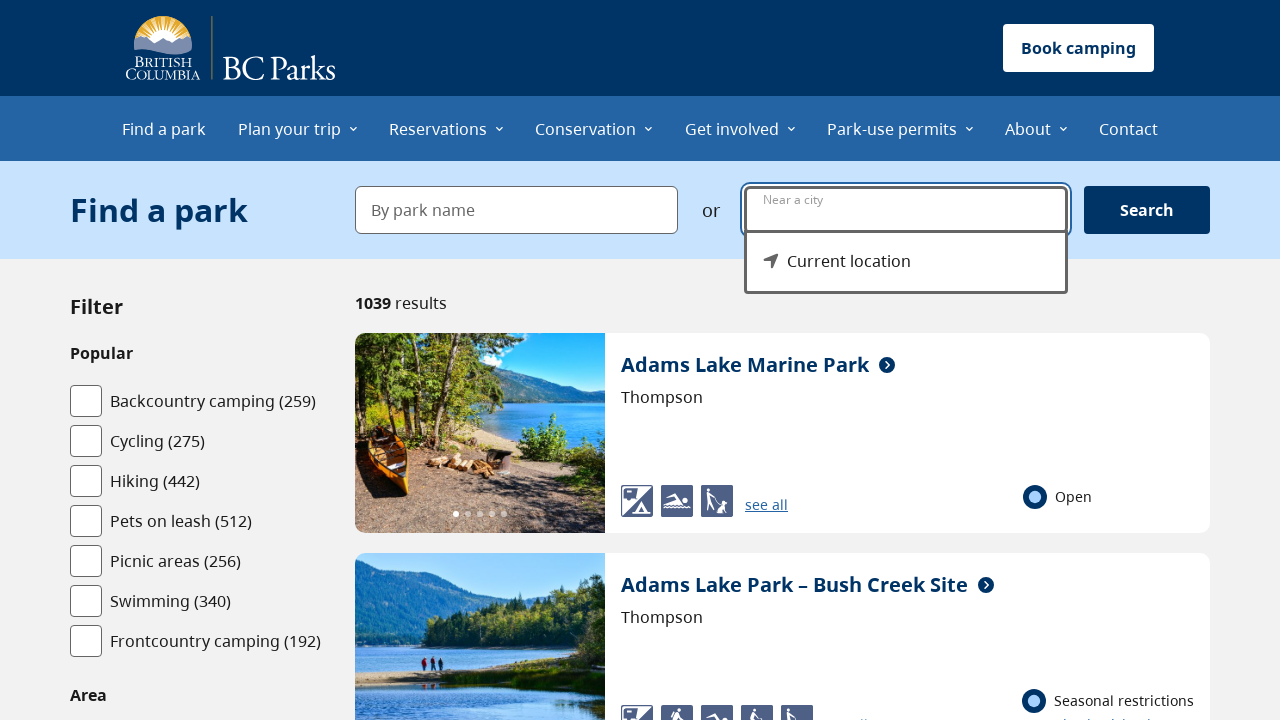

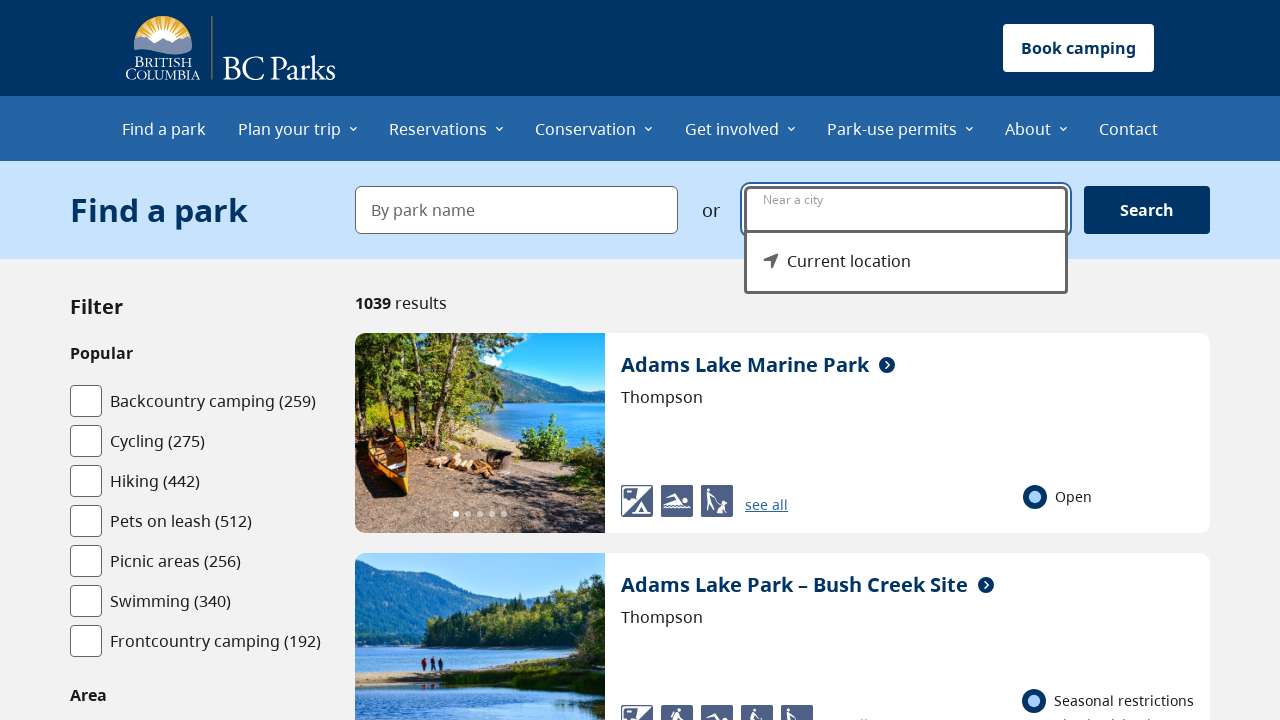